Tests various UI interactions on a practice automation page including radio buttons, dropdown selections, checkboxes, window handling, alert handling, and mouse hover actions.

Starting URL: https://rahulshettyacademy.com/AutomationPractice/

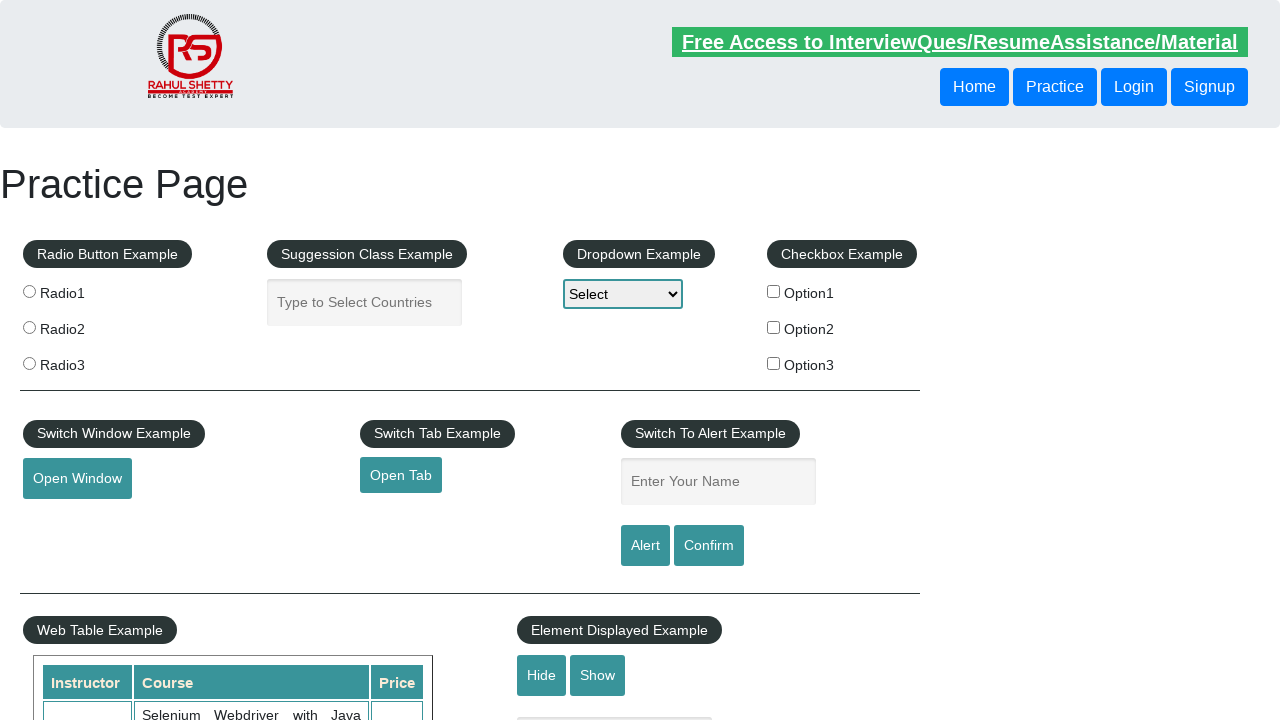

Clicked radio button with value 'radio1' at (29, 291) on xpath=//input[@value='radio1']
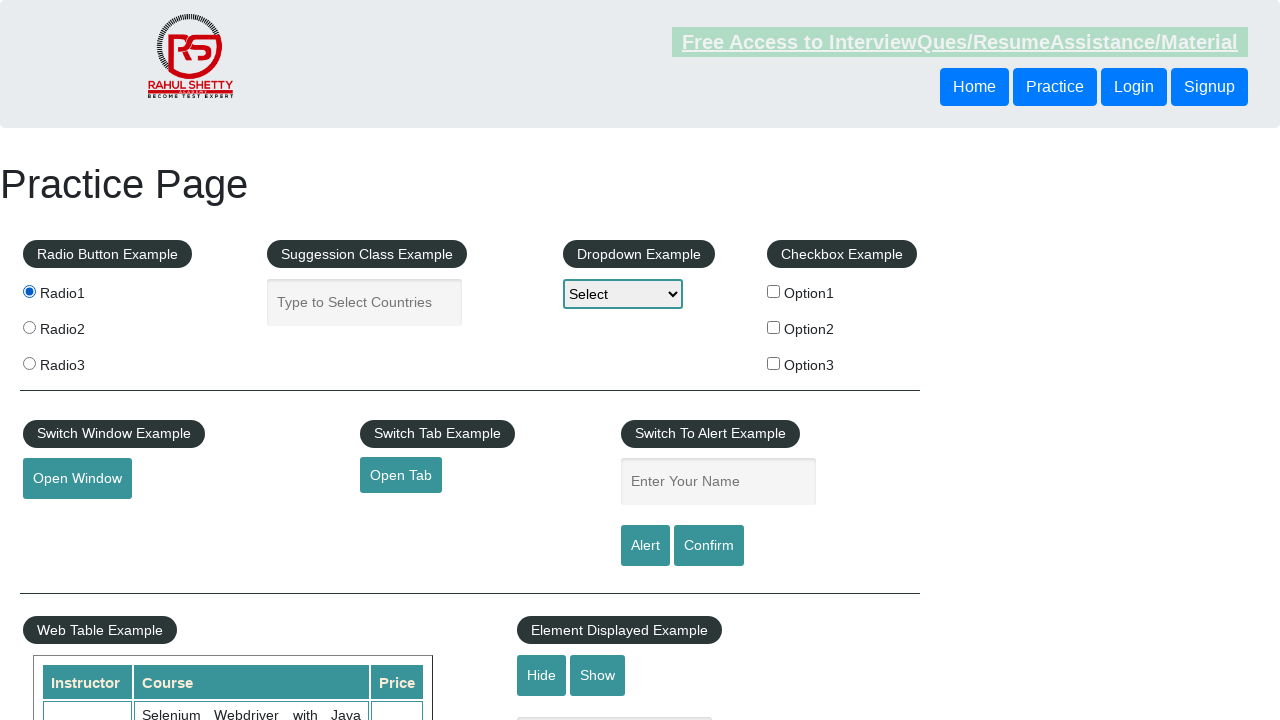

Clicked radio button with value 'radio3' at (29, 363) on xpath=//input[@value='radio3']
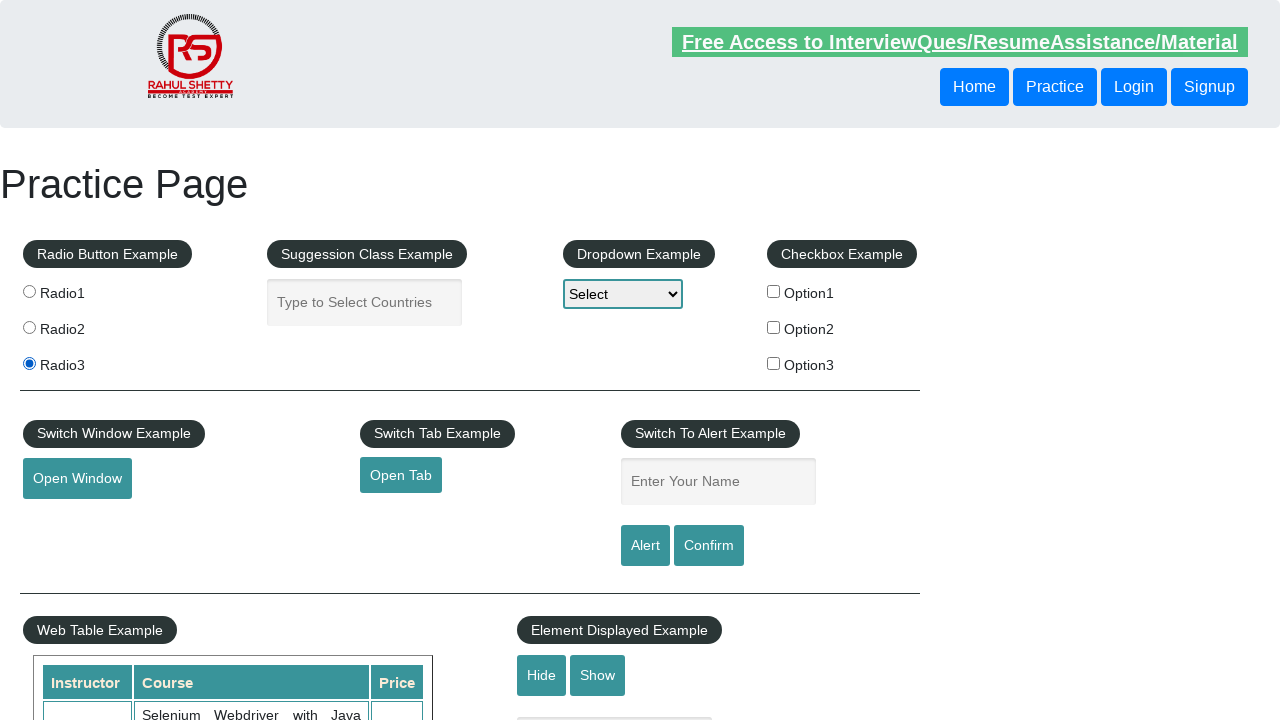

Clicked radio button with value 'radio2' at (29, 327) on xpath=//input[@value='radio2']
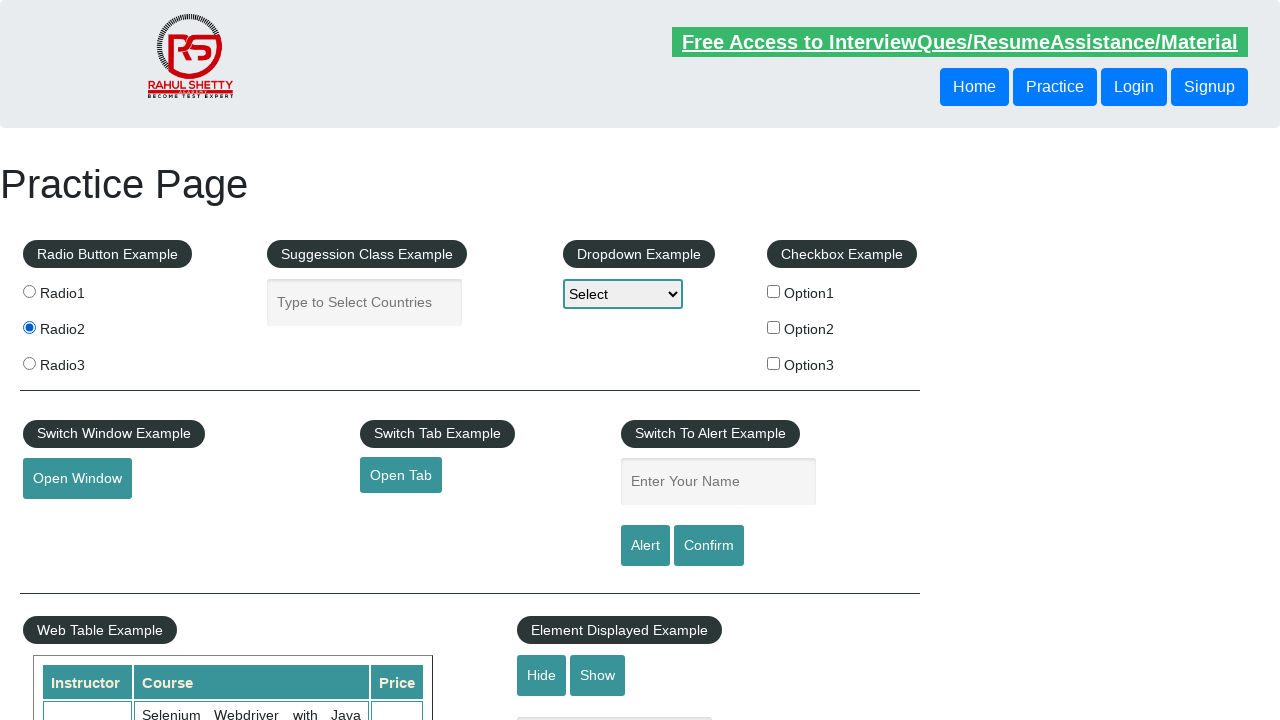

Selected 'Option1' from dropdown on #dropdown-class-example
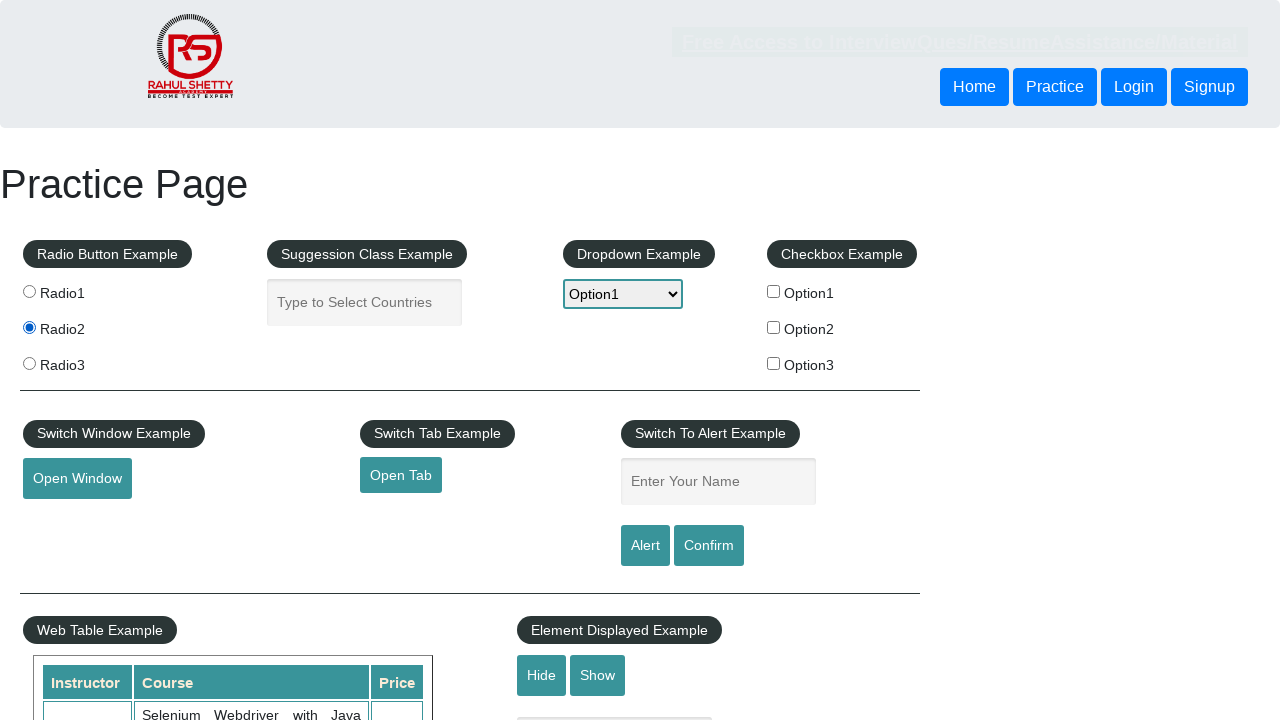

Selected 'Option3' from dropdown on #dropdown-class-example
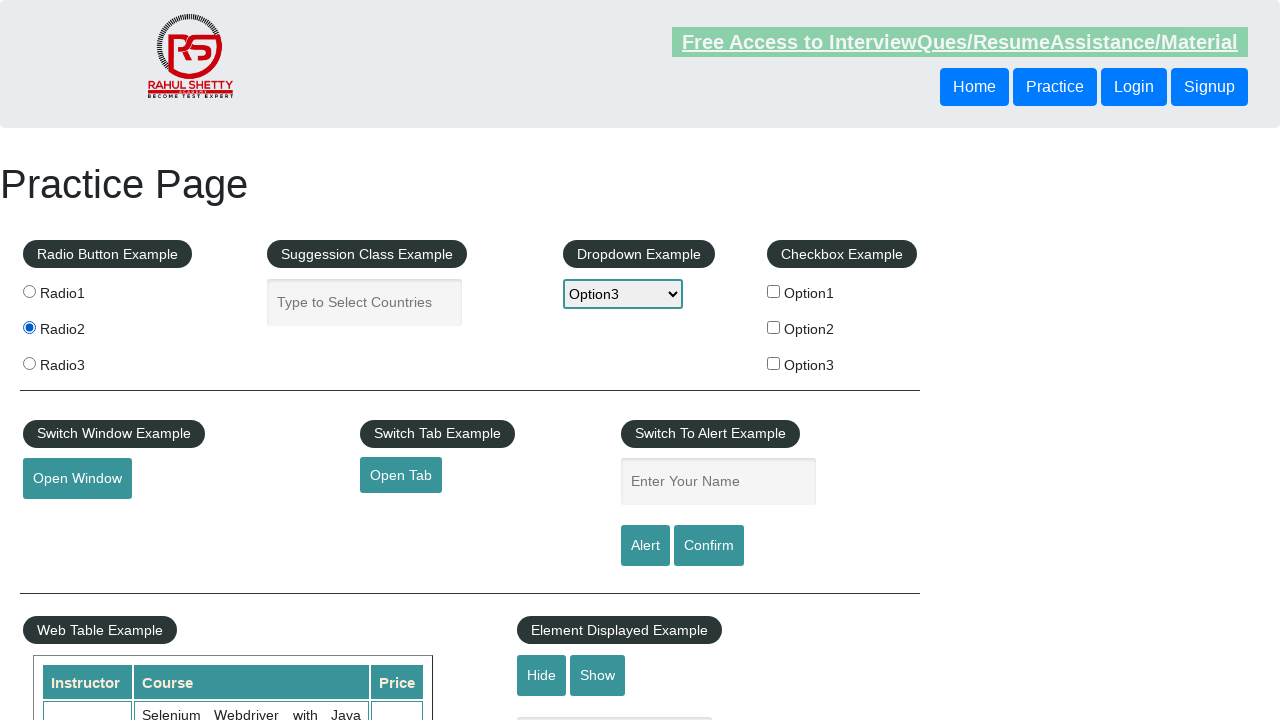

Selected 'Option2' from dropdown on #dropdown-class-example
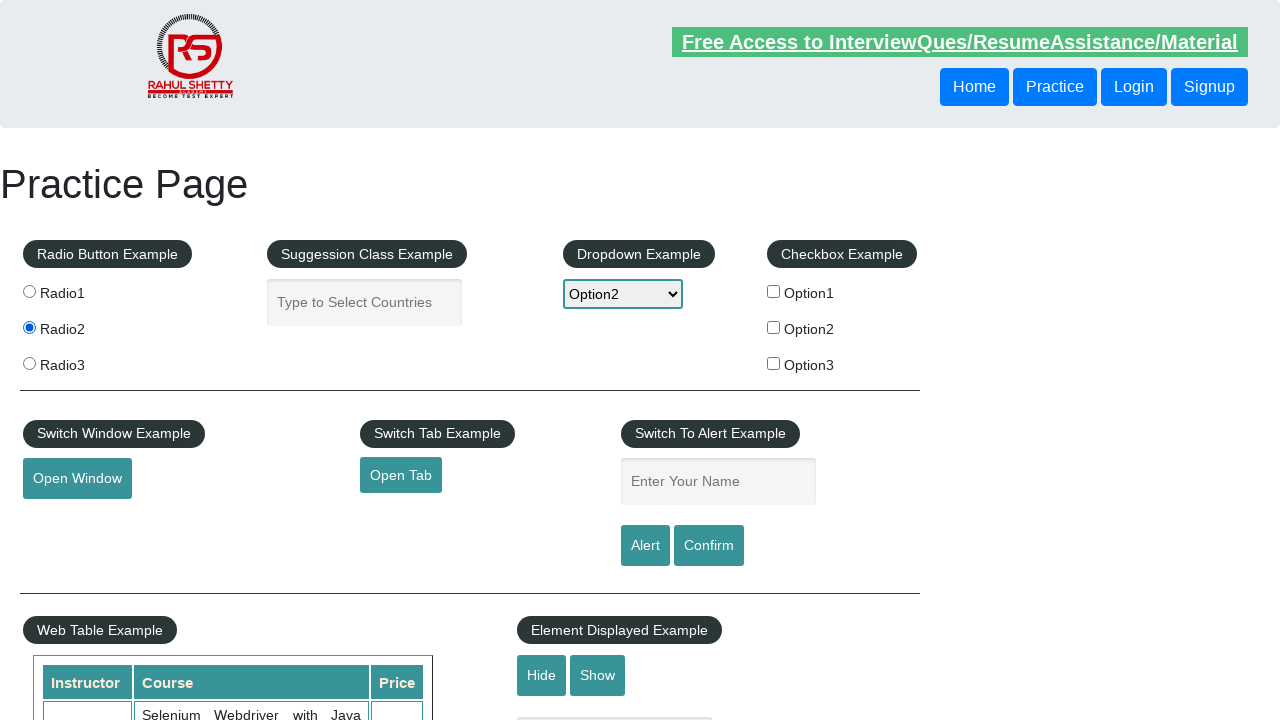

Clicked checkbox option 3 at (774, 363) on #checkBoxOption3
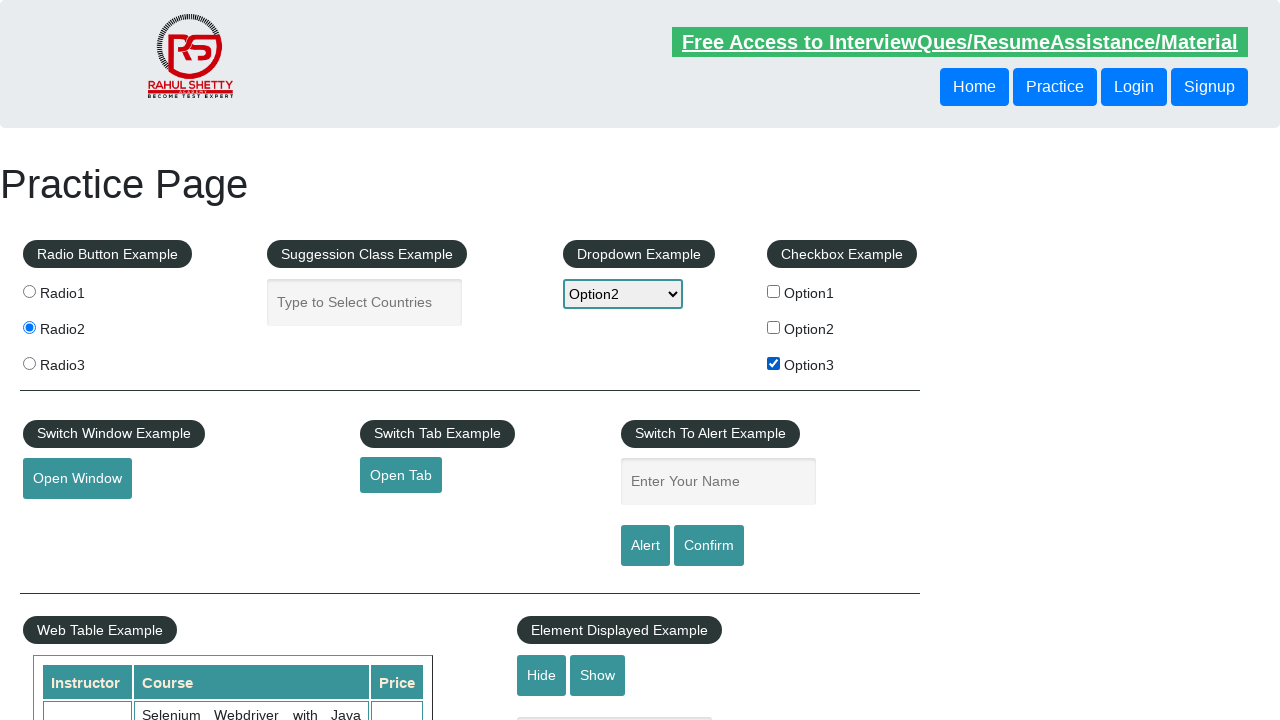

Clicked checkbox option 1 at (774, 291) on #checkBoxOption1
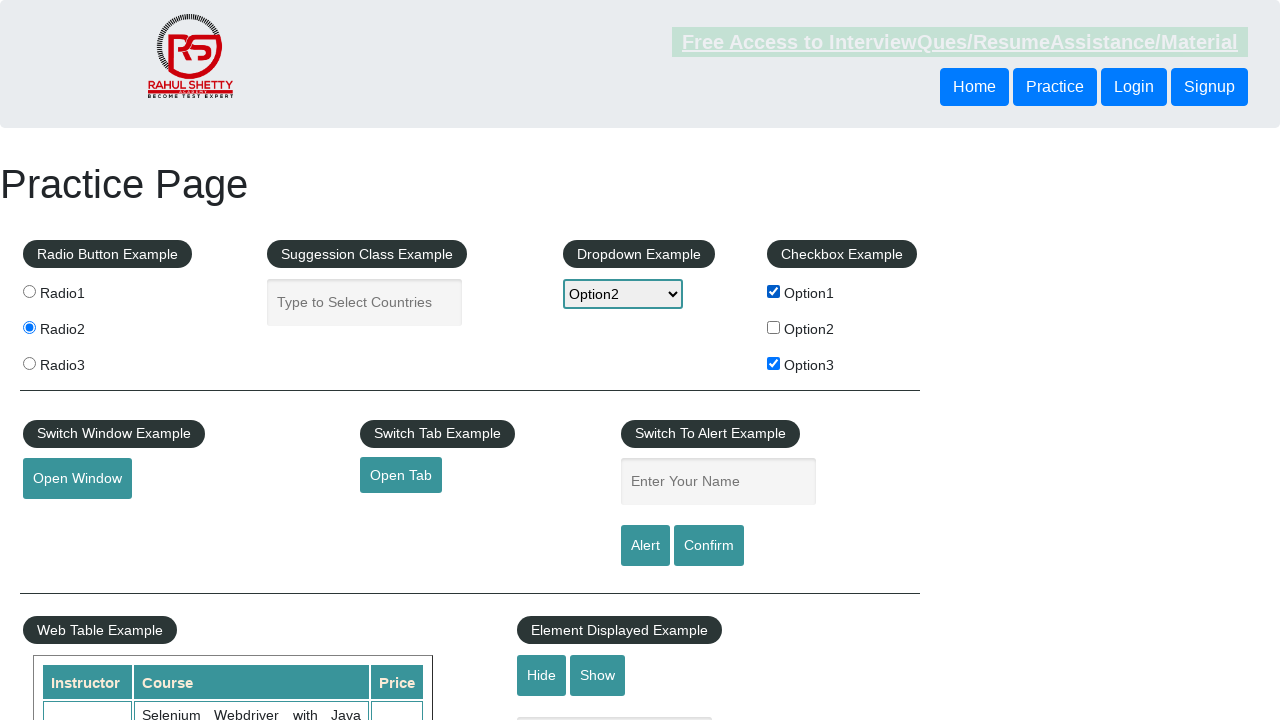

Clicked checkbox option 2 at (774, 327) on #checkBoxOption2
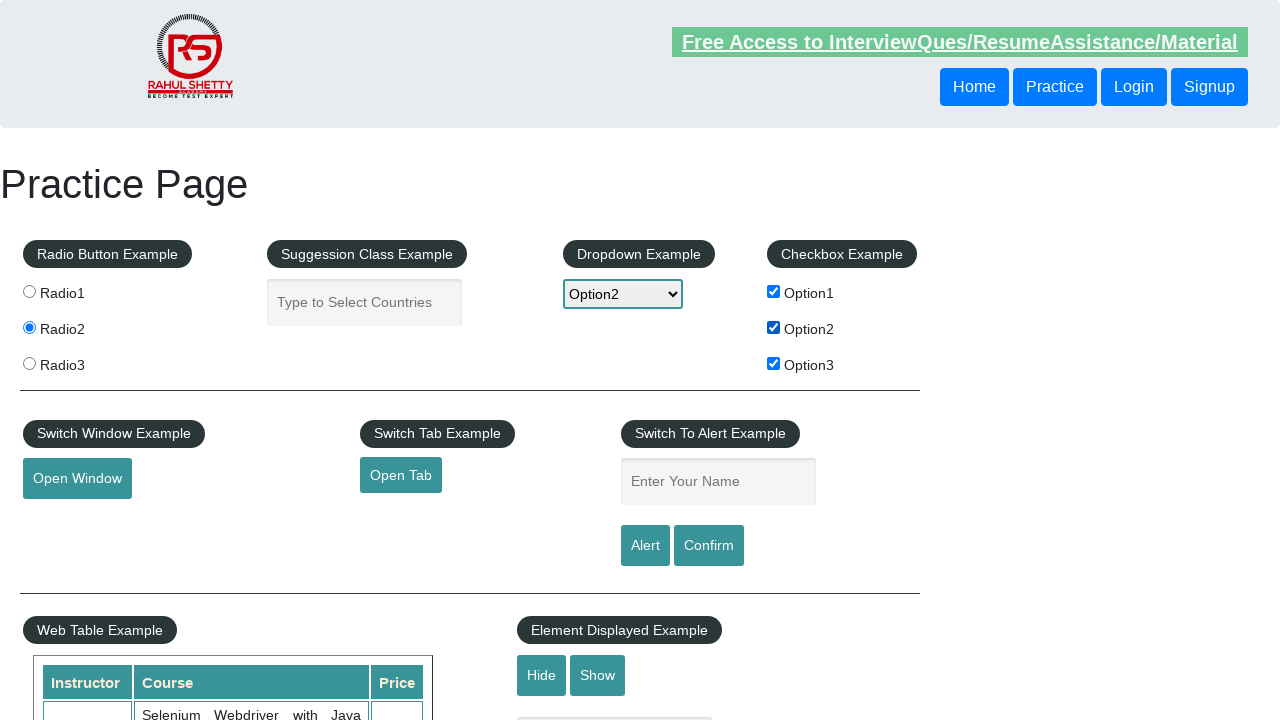

Opened new tab by clicking 'opentab' button at (401, 475) on #opentab
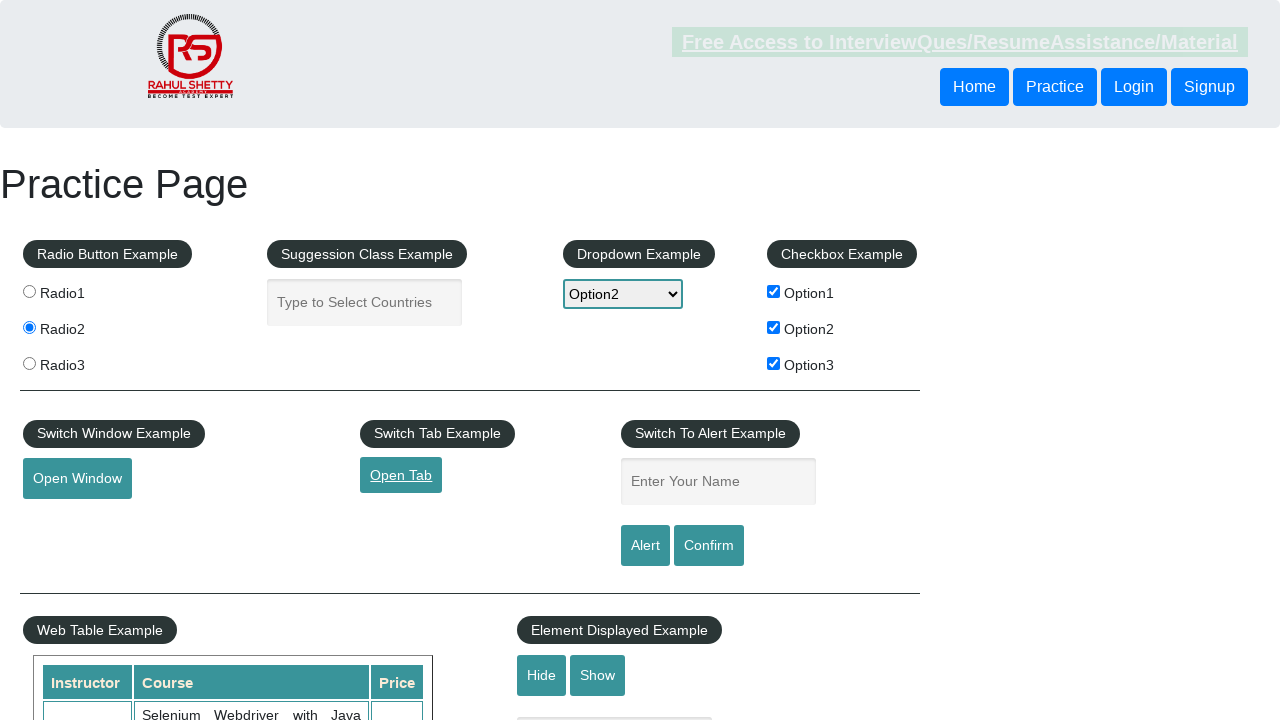

New page loaded and ready
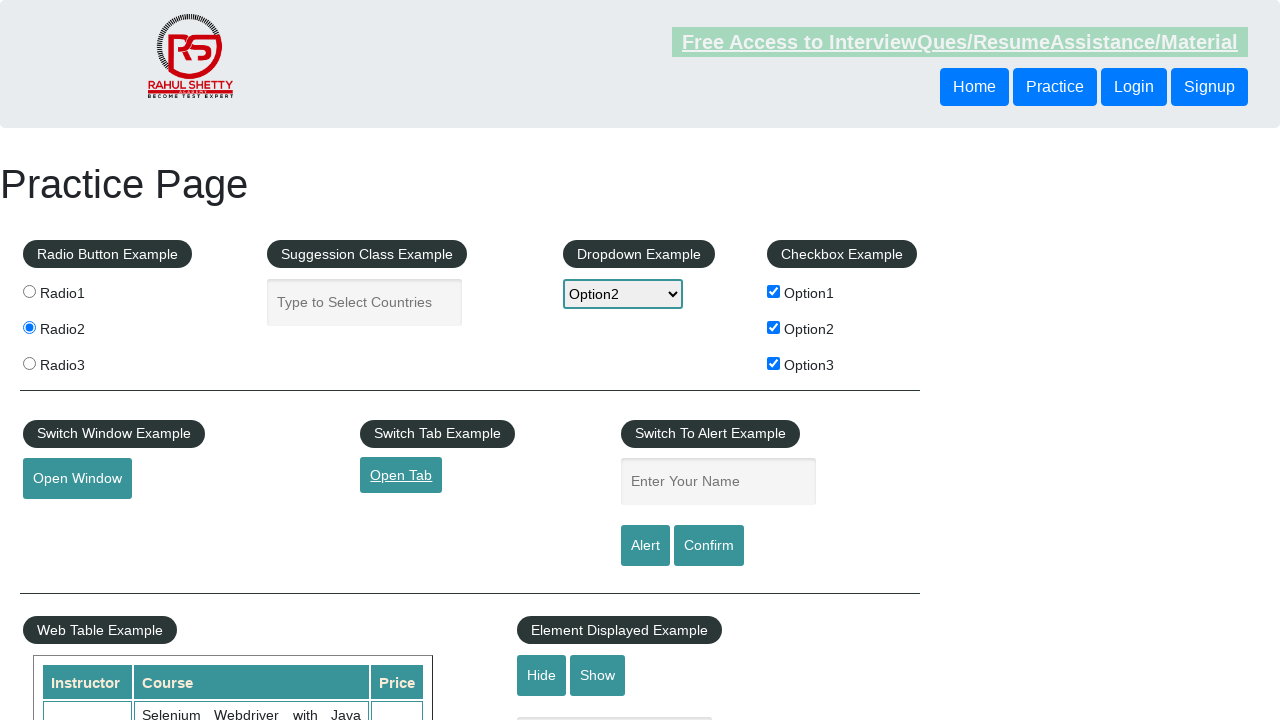

Clicked 'Access all our Courses' link on new page at (1092, 26) on text=Access all our Courses
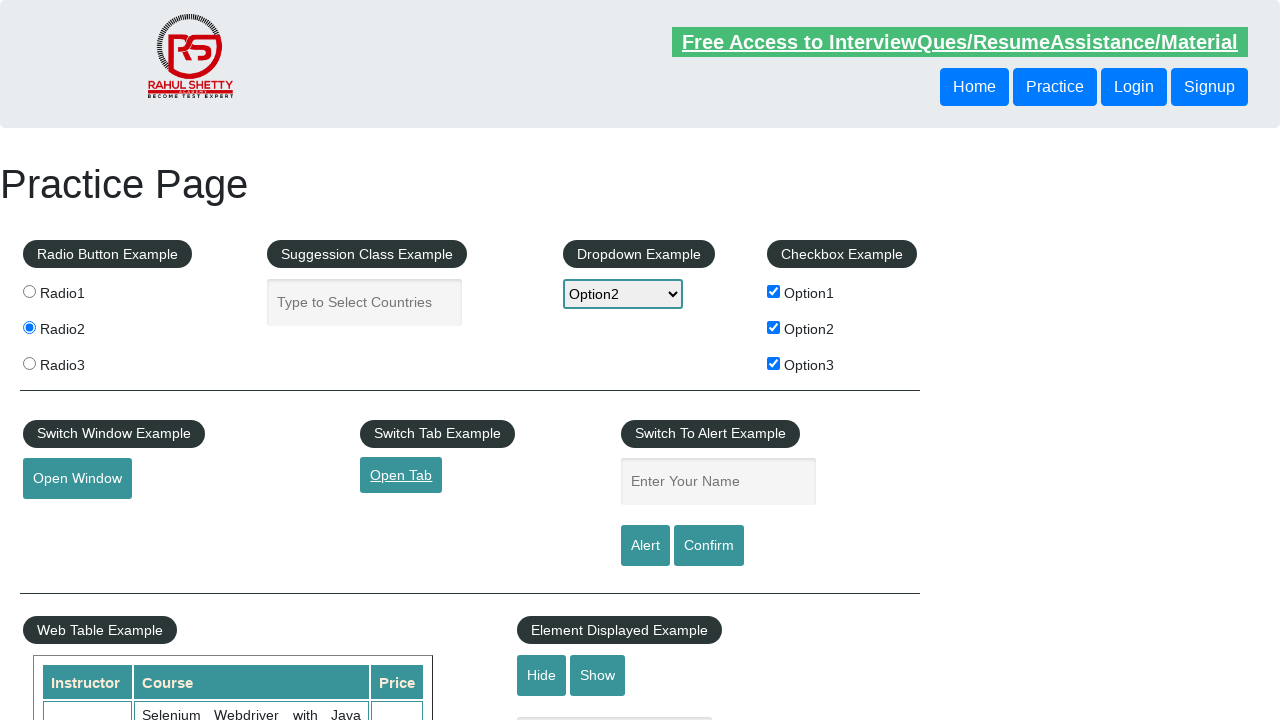

Filled name field with 'AKSHAYNAWALE' on #name
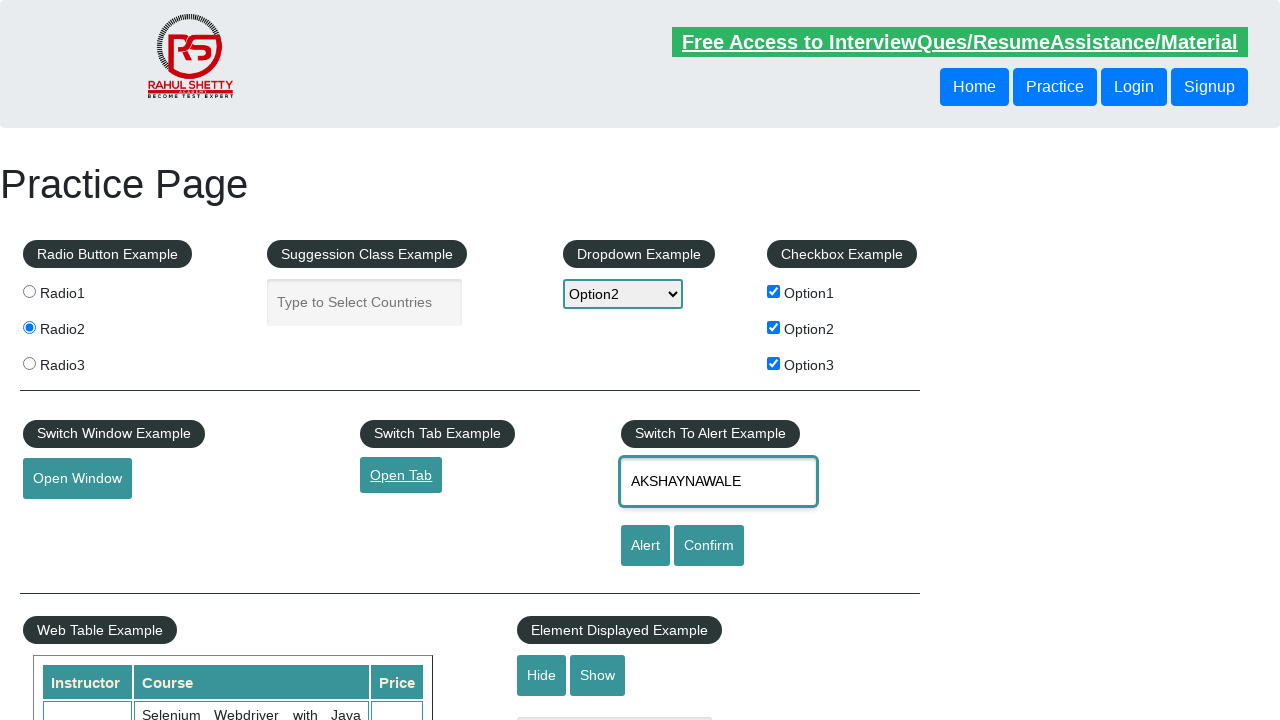

Clicked alert button at (645, 546) on #alertbtn
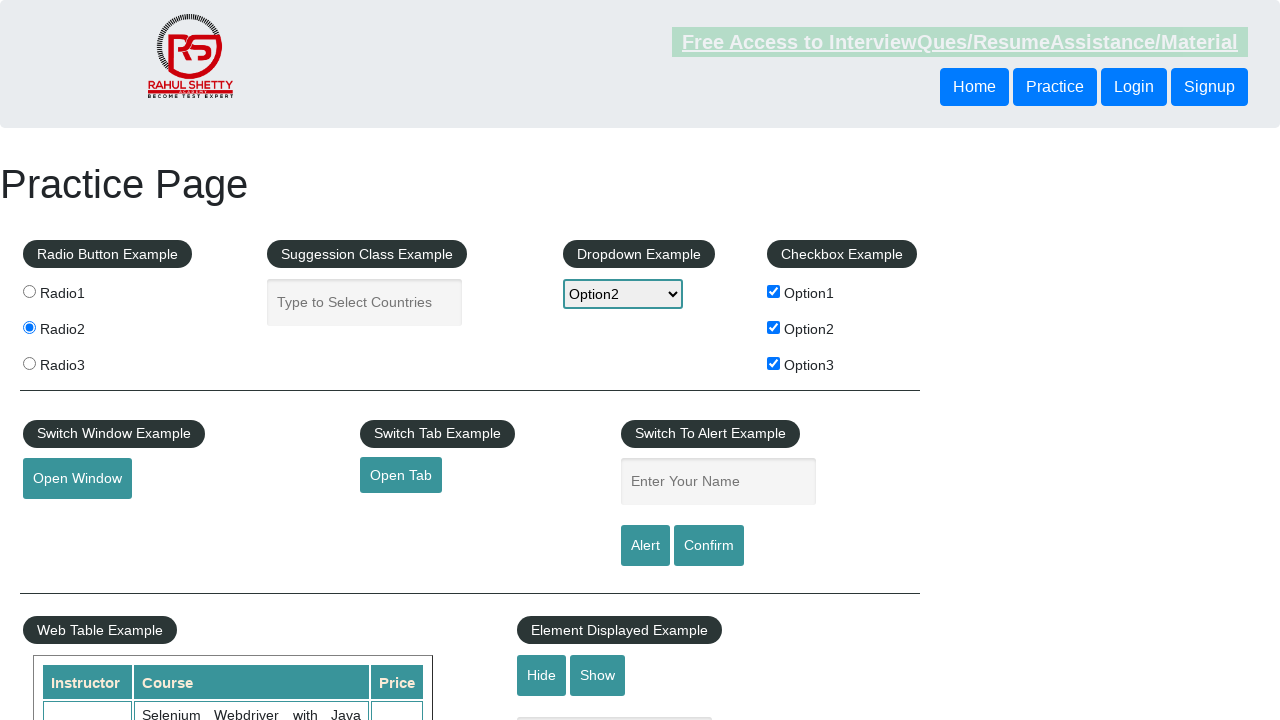

Accepted alert dialog
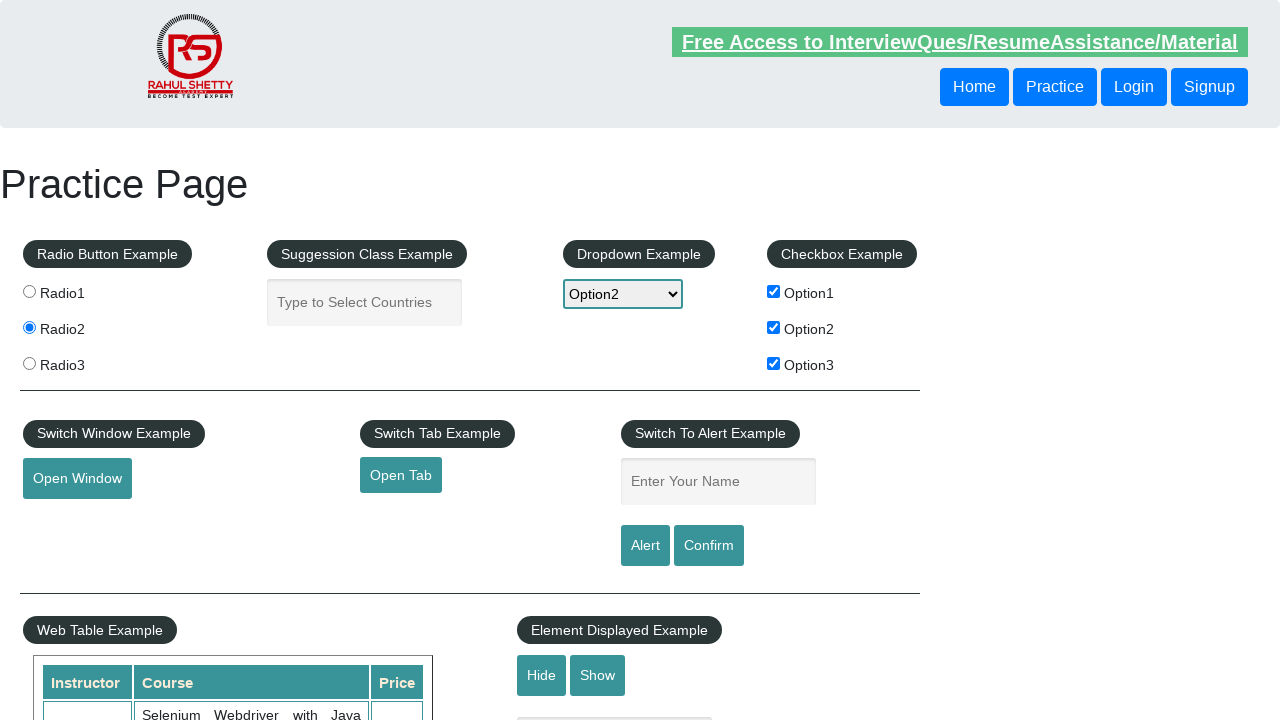

Waited 500ms after accepting alert
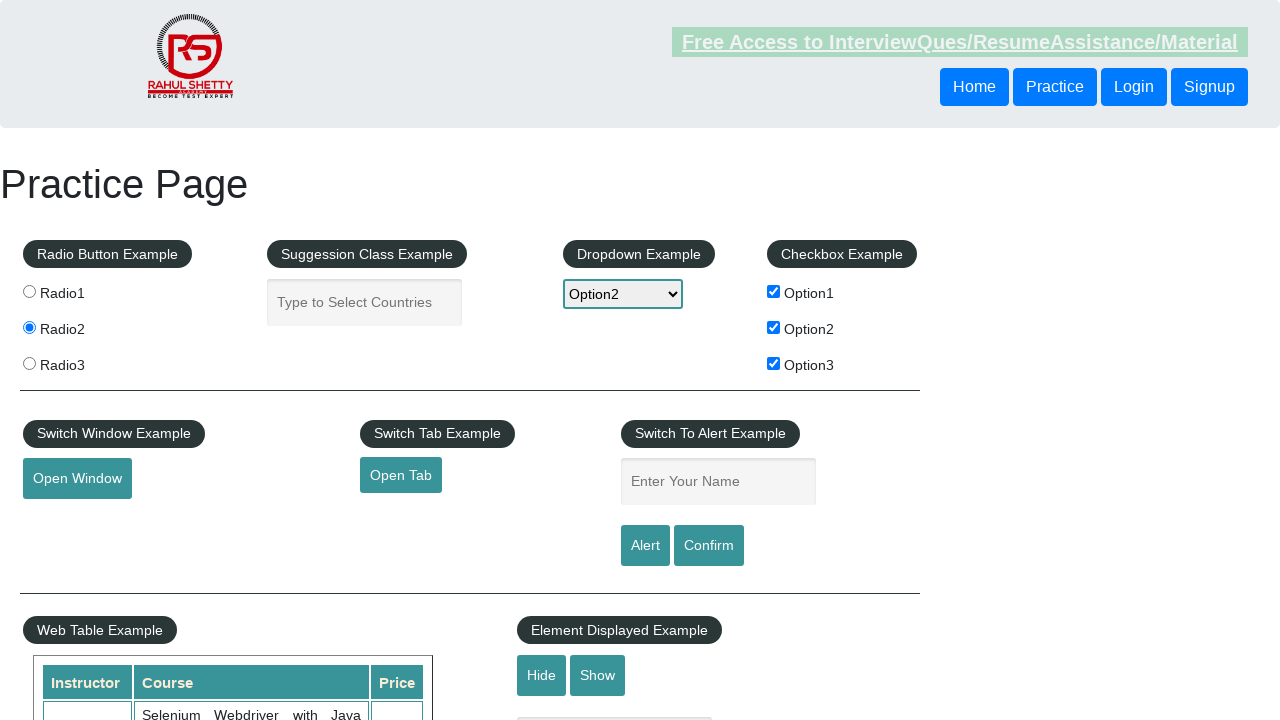

Clicked confirm button at (709, 546) on #confirmbtn
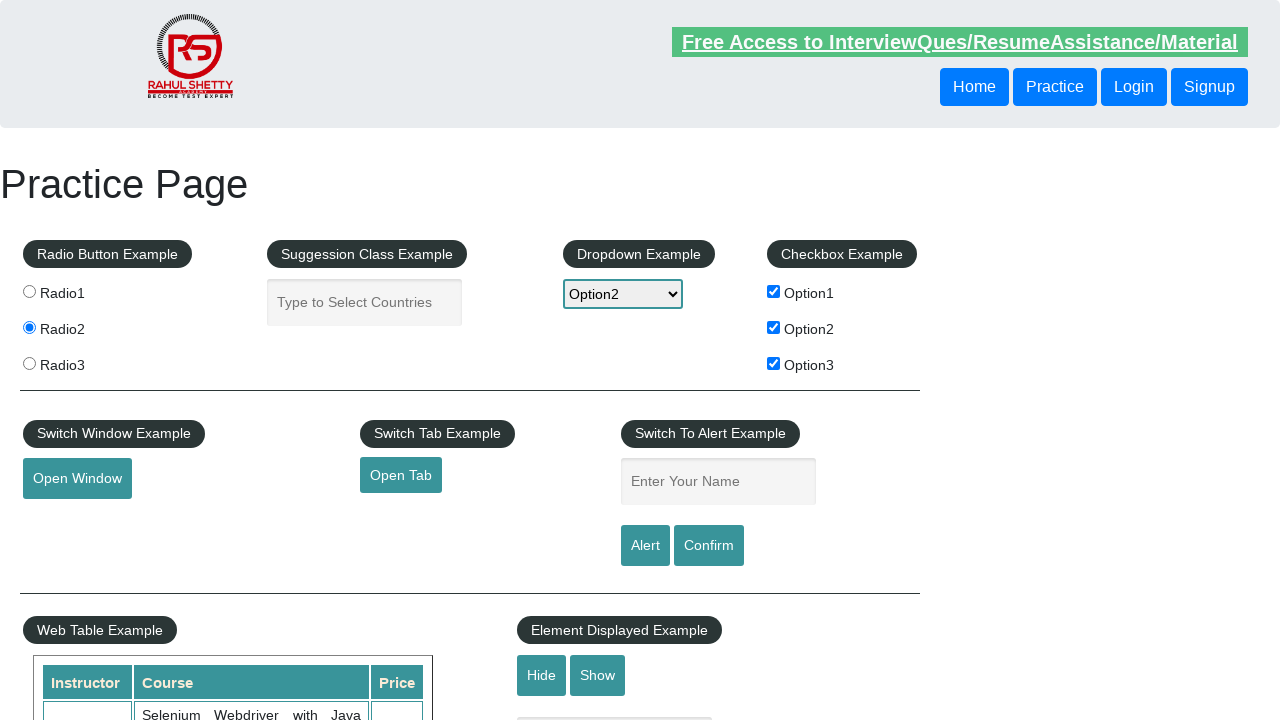

Dismissed confirmation dialog
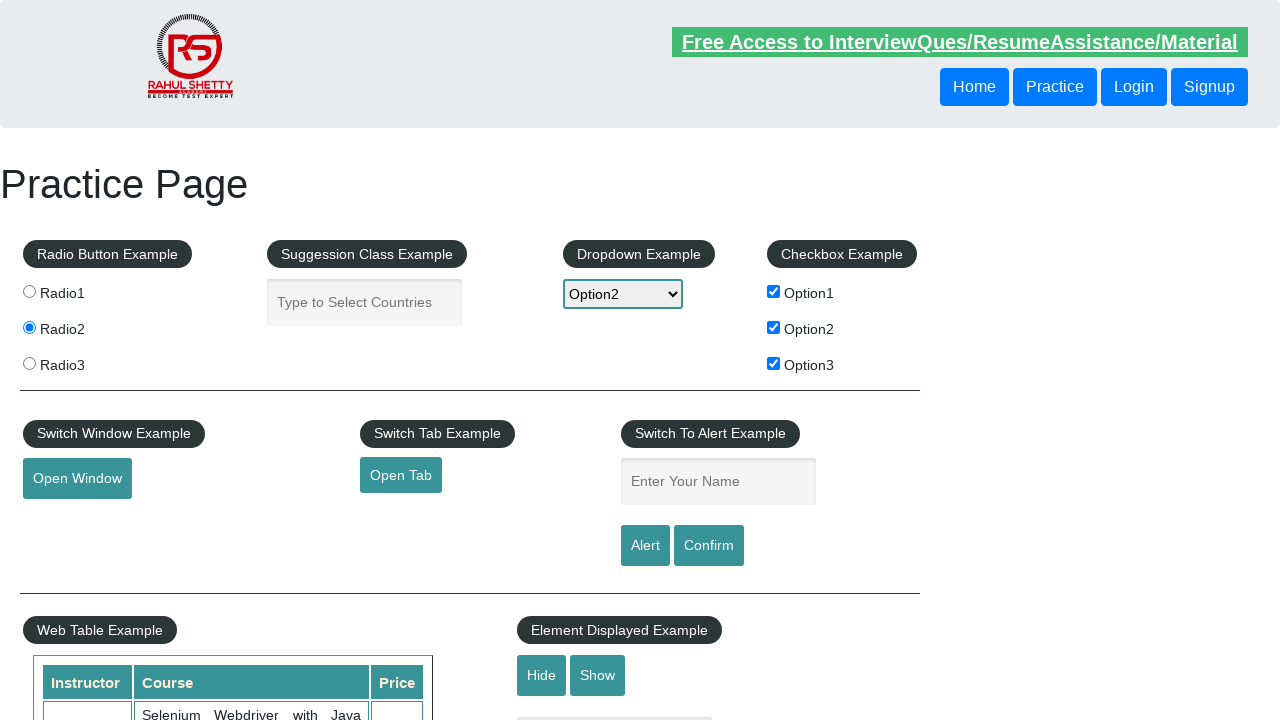

Waited 500ms after dismissing dialog
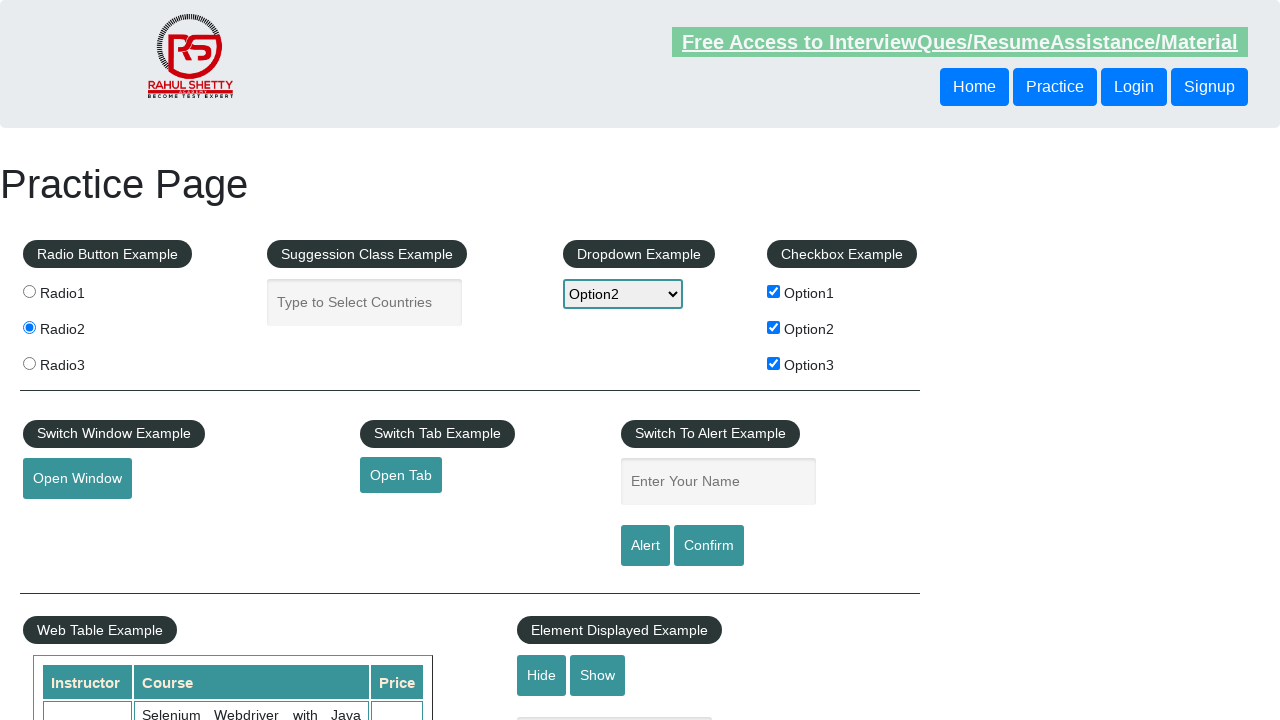

Clicked confirm button again at (709, 546) on #confirmbtn
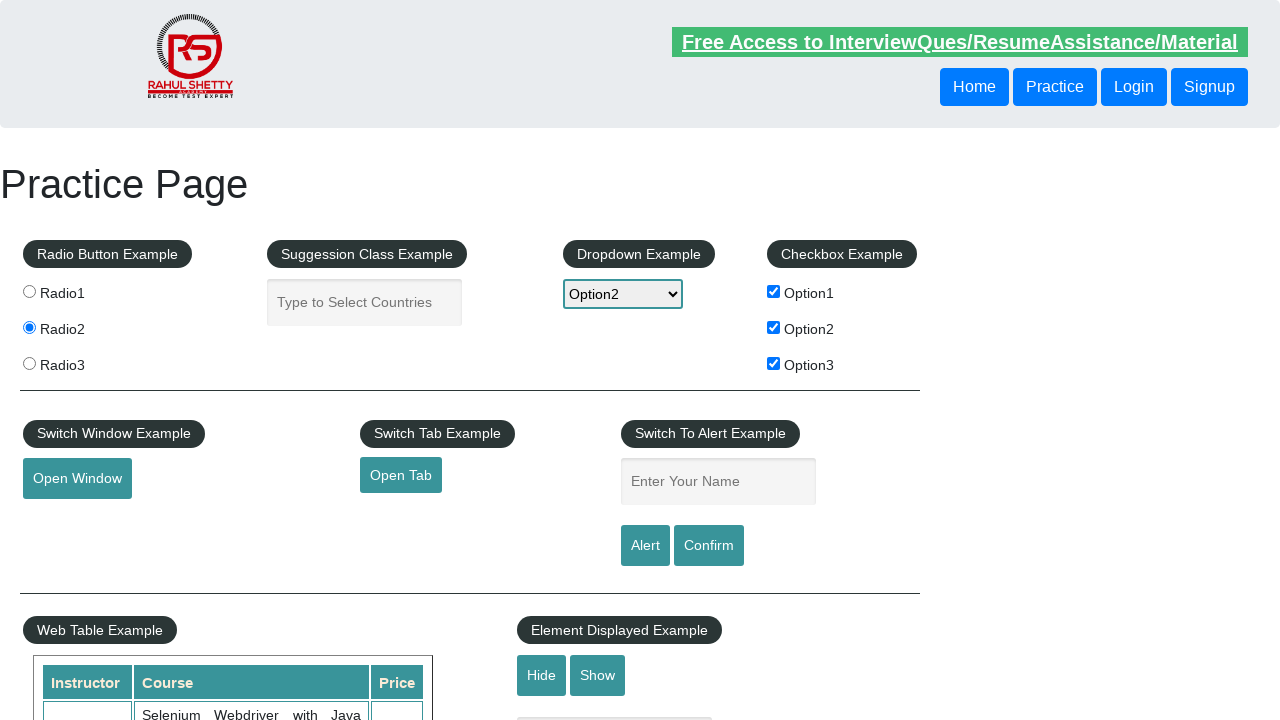

Accepted confirmation dialog
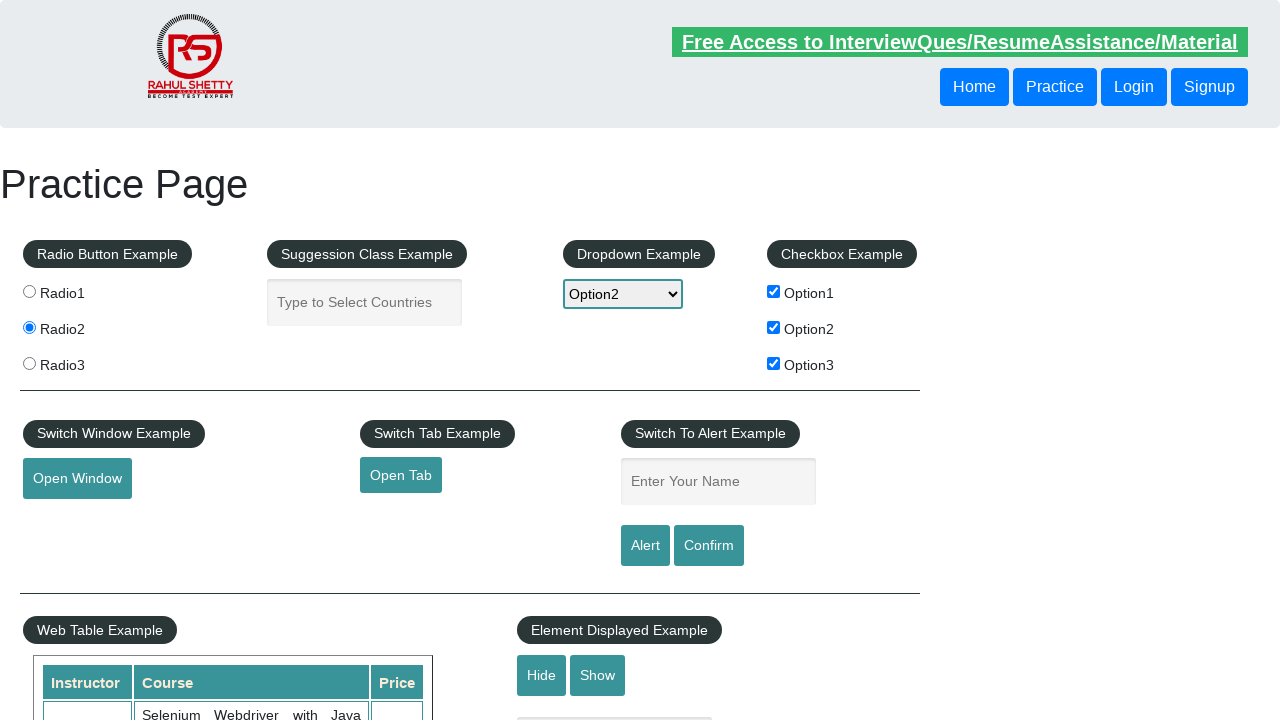

Waited 500ms after accepting confirmation
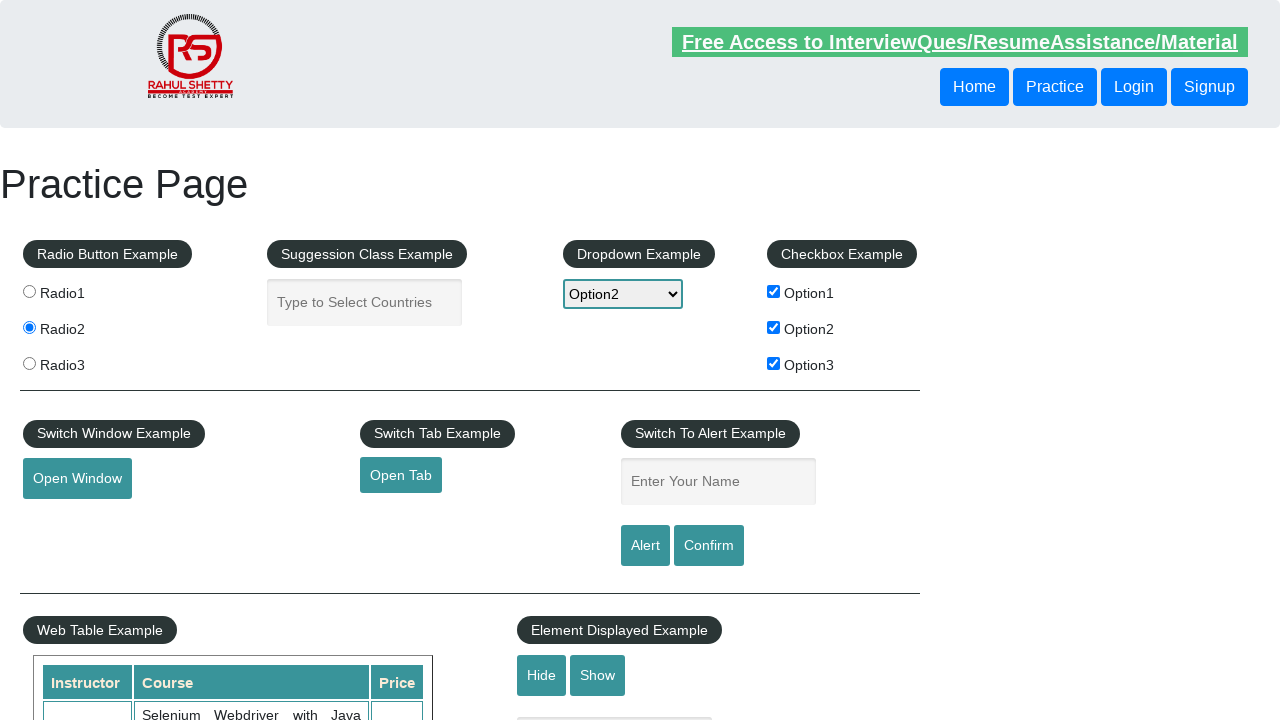

Web table element loaded and visible
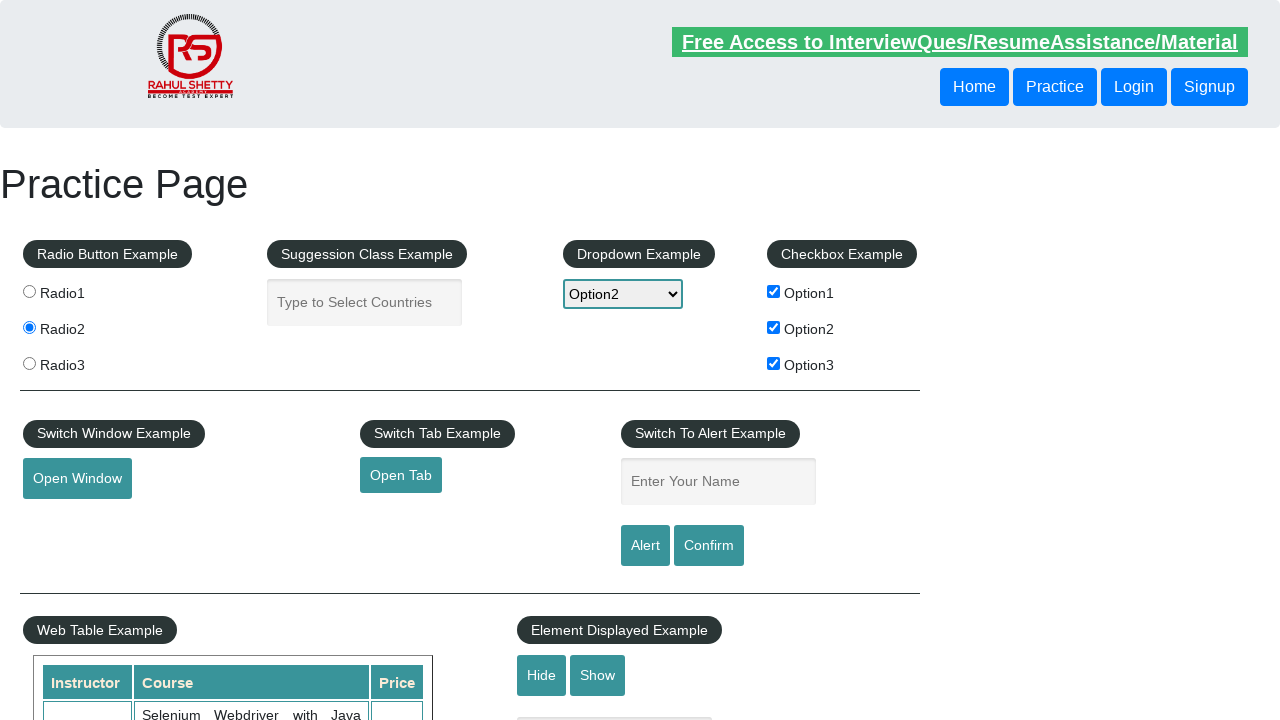

Hovered over mouse hover element at (83, 361) on #mousehover
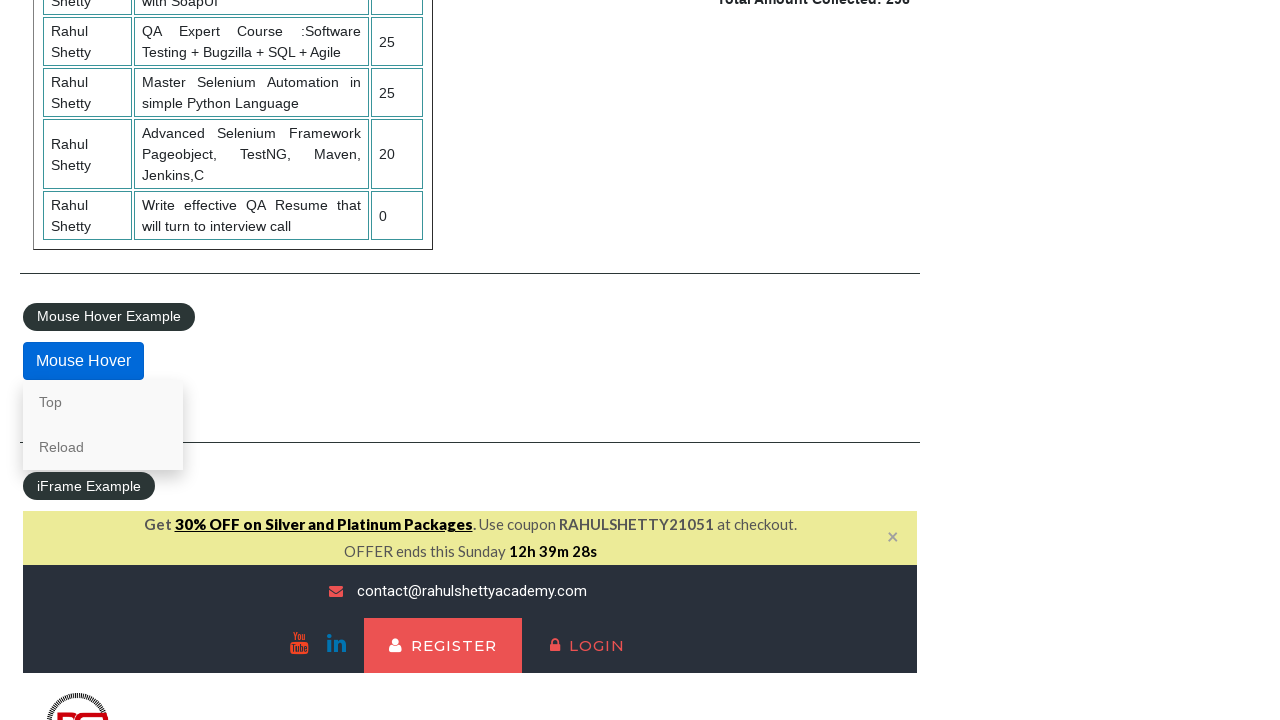

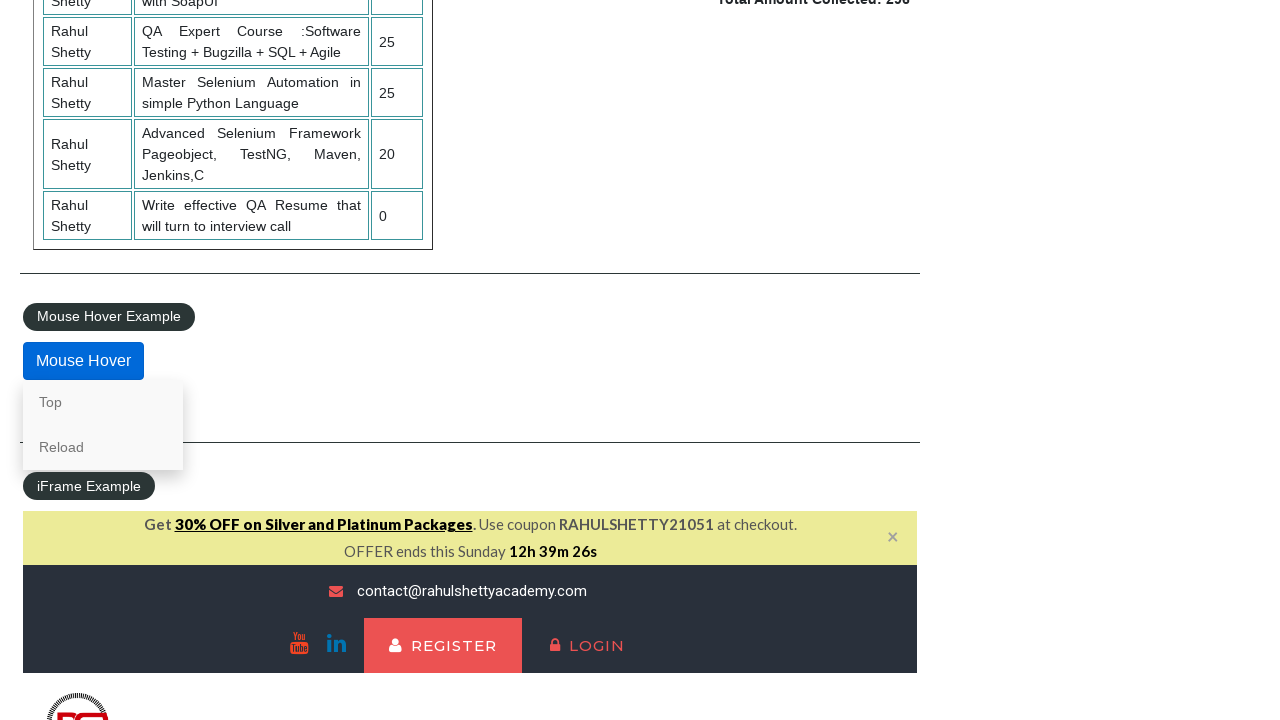